Tests search functionality on Customs Enterprise Credit Information platform by entering a company name and clicking the search button

Starting URL: http://credit.customs.gov.cn/

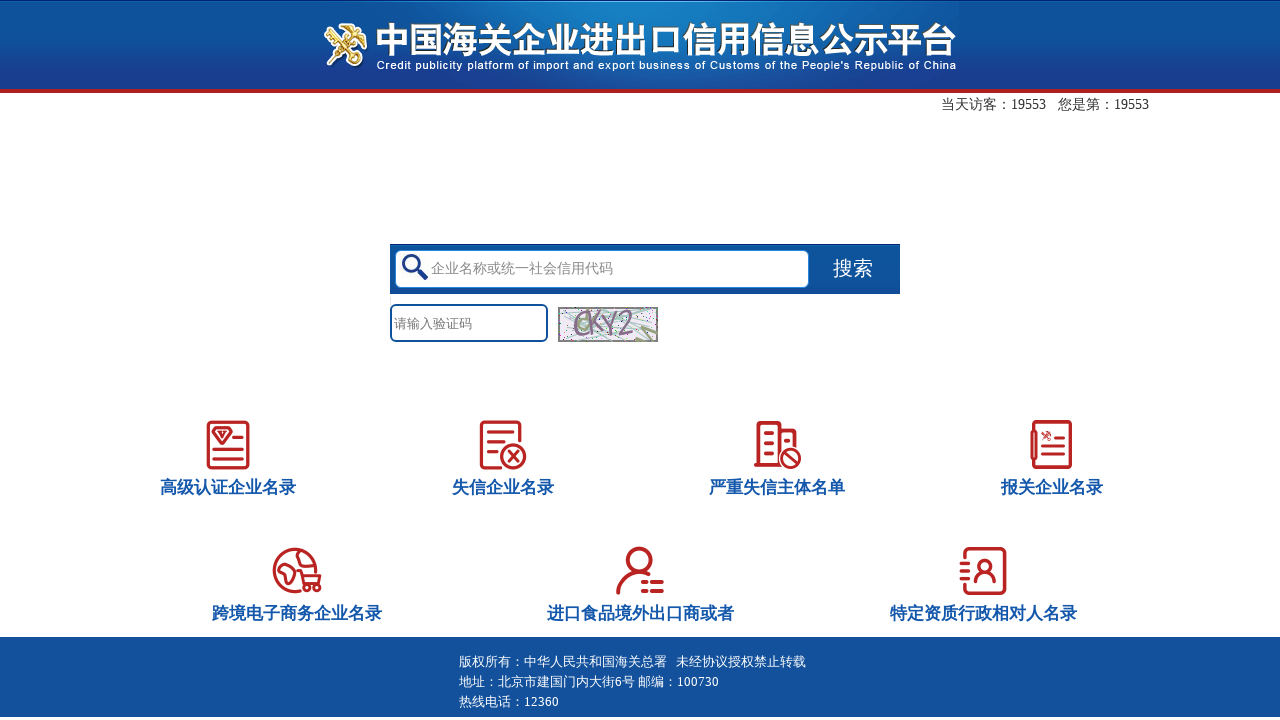

Filled company name field with '中远海运集团' on #ID_codeName
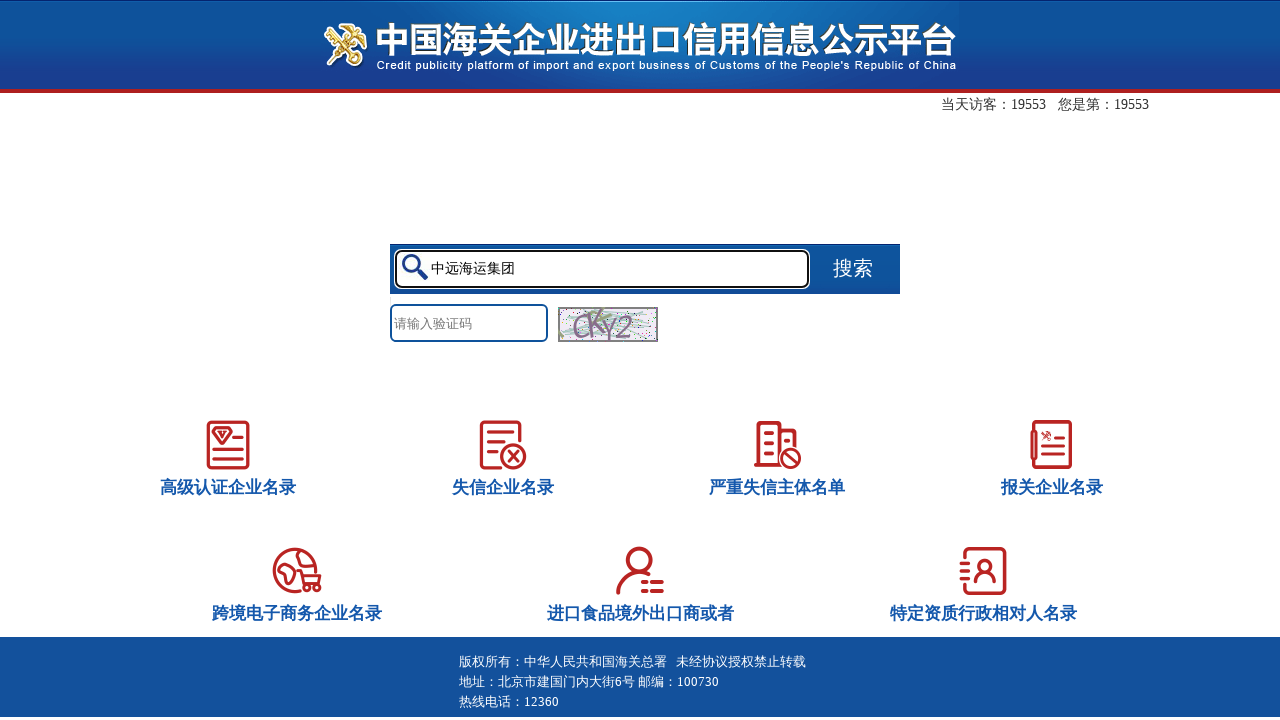

Clicked search button to perform search at (855, 266) on .serch_ico1
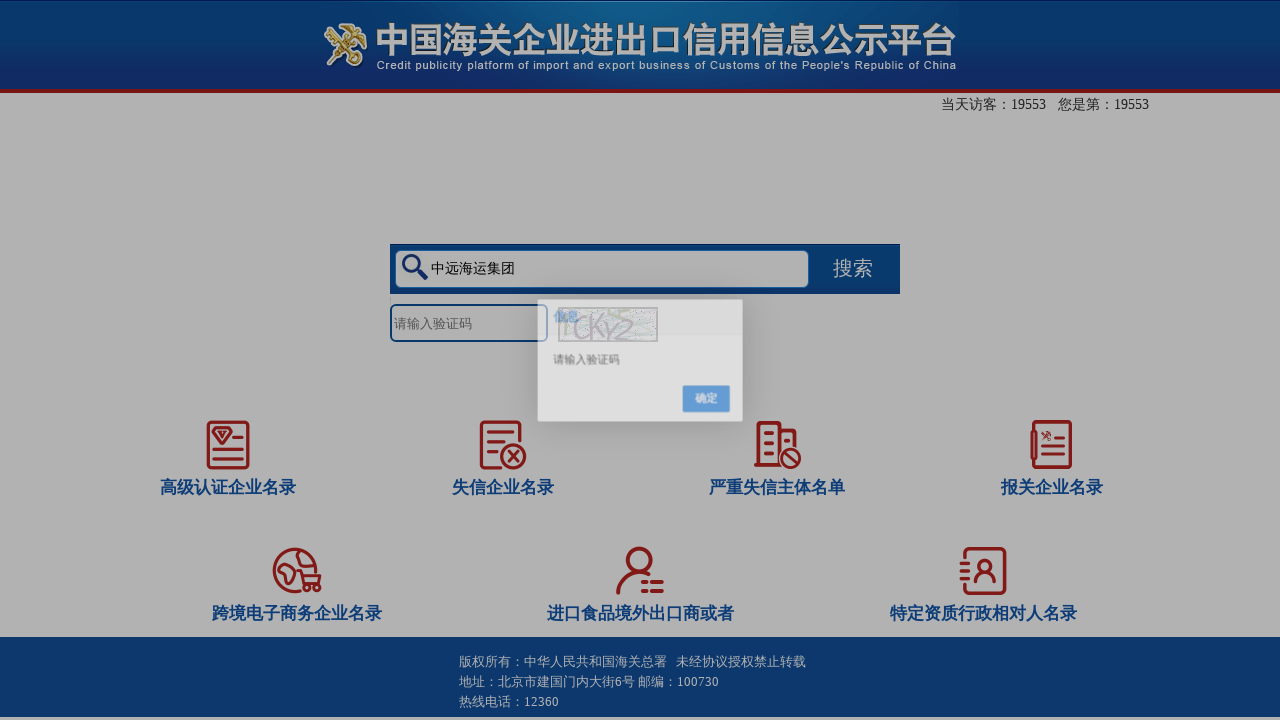

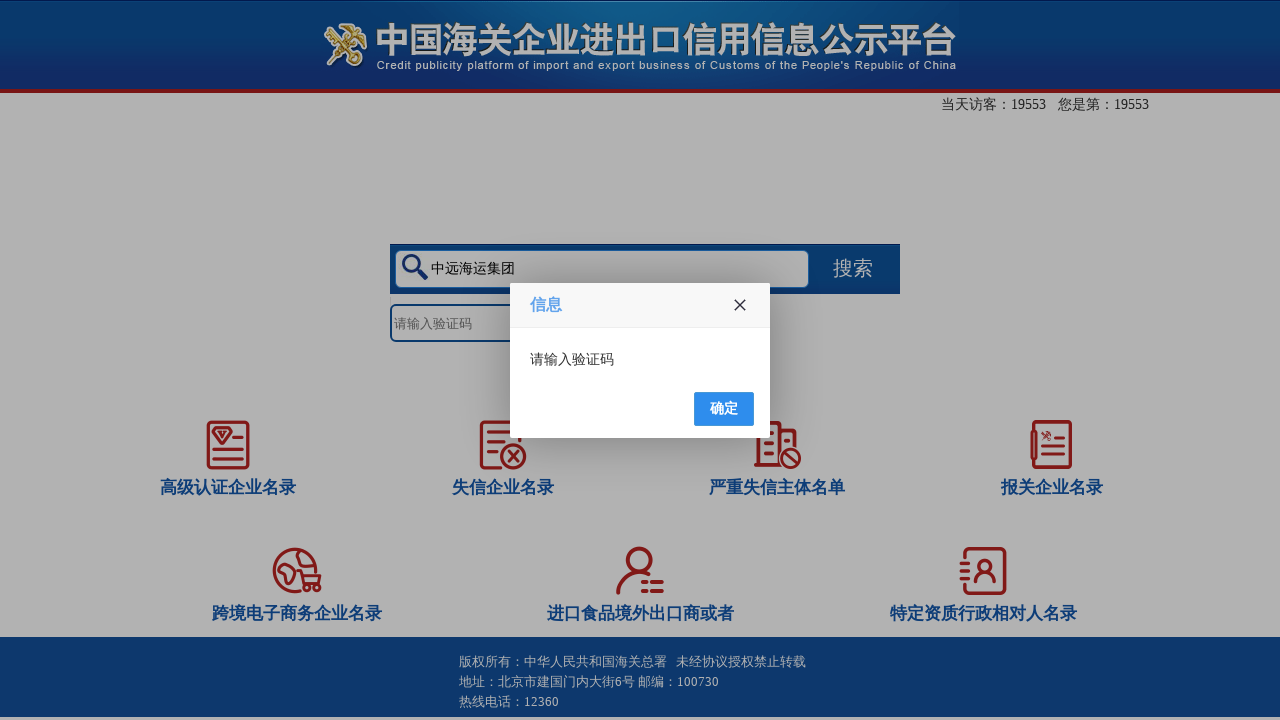